Tests an explicit wait scenario where the script waits for a house price to drop to $100, then clicks a booking button and solves a mathematical task by calculating a formula based on a displayed value.

Starting URL: http://suninjuly.github.io/explicit_wait2.html

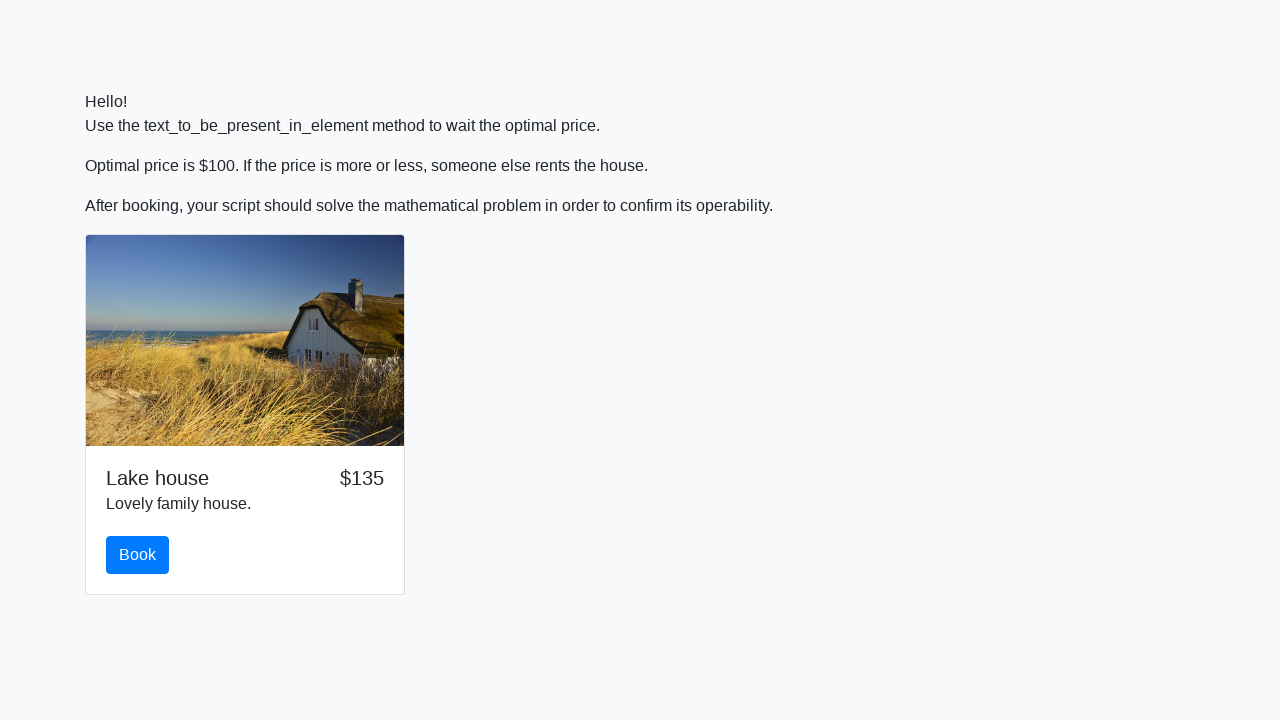

Waited for house price to drop to $100
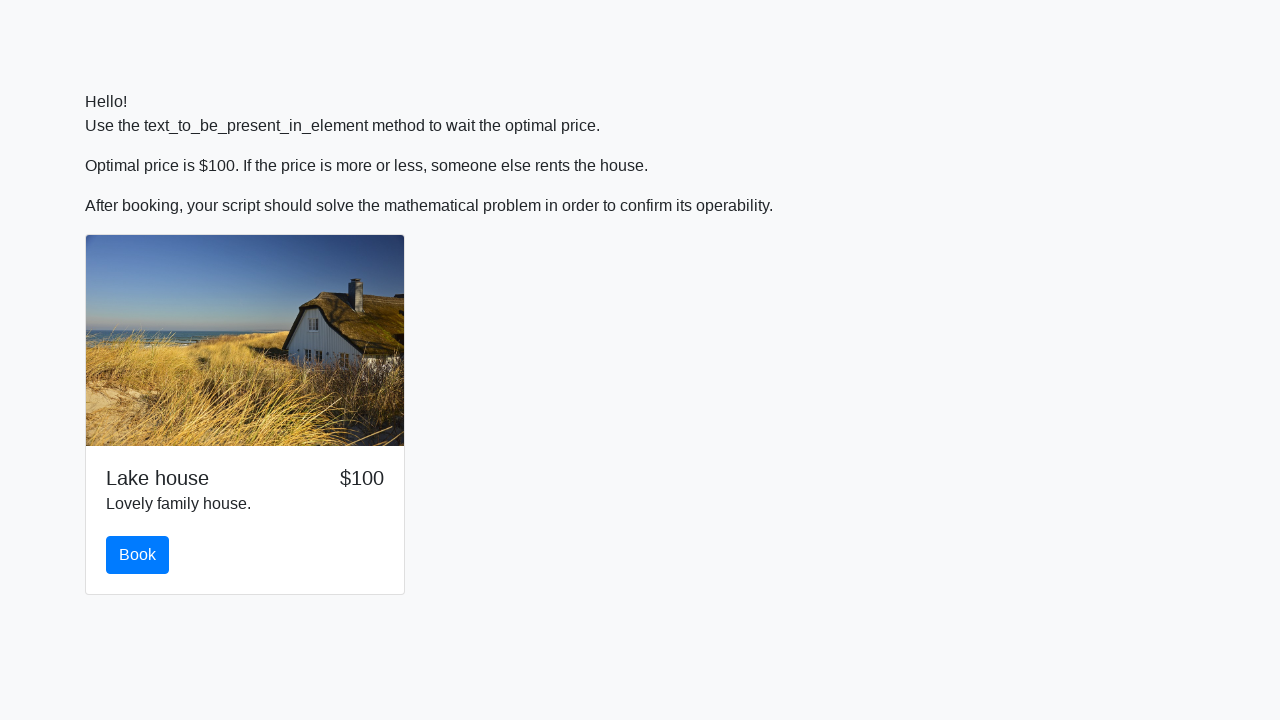

Clicked booking button at (138, 555) on #book
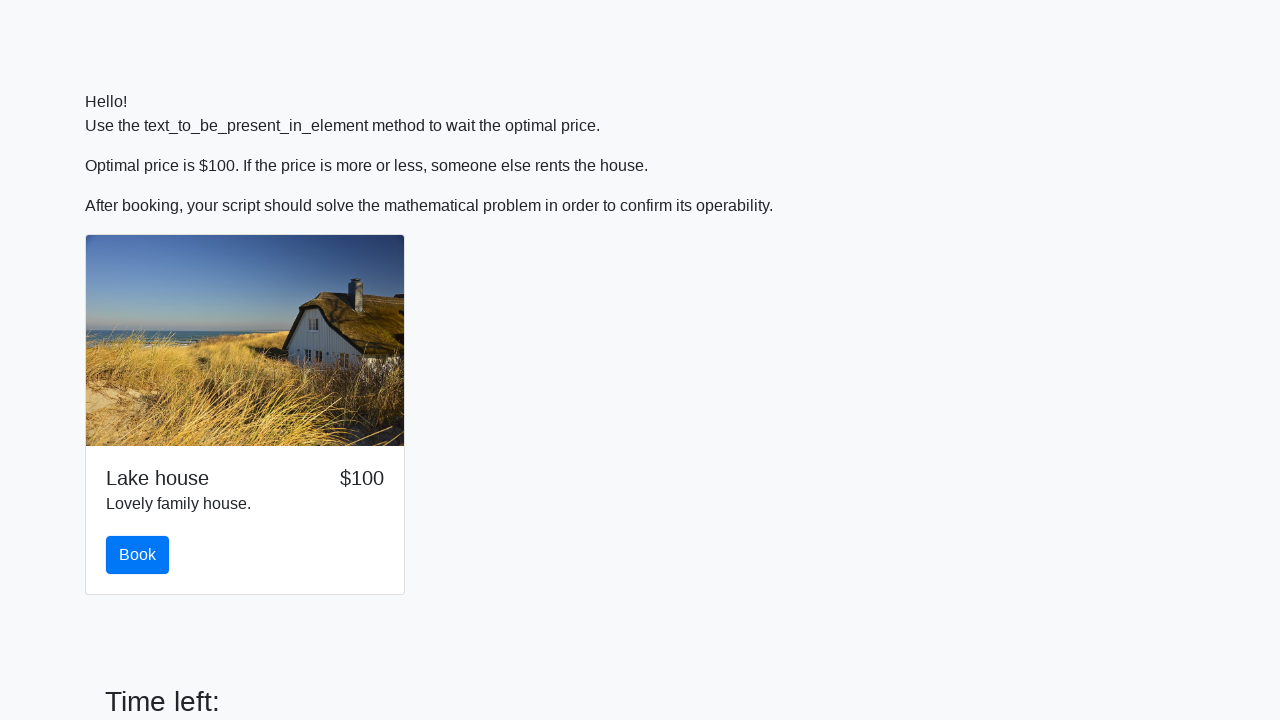

Retrieved x value from input field: 867
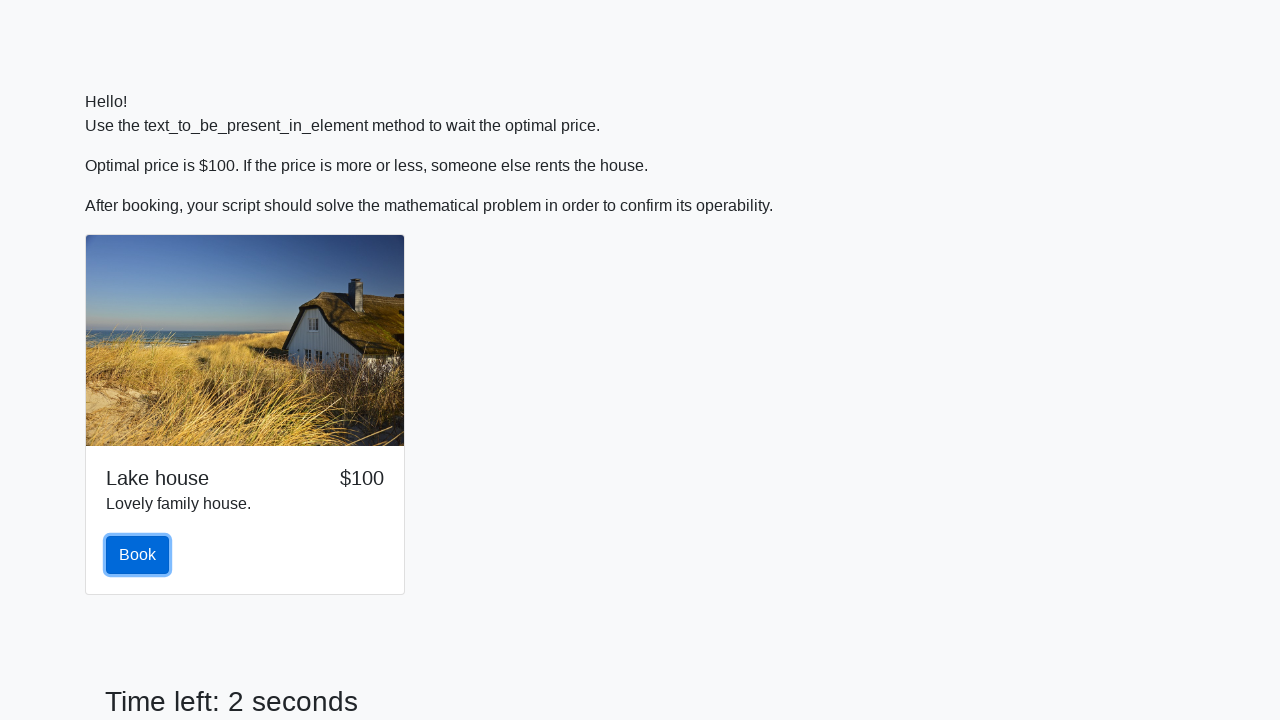

Calculated formula result: log(abs(12*sin(867))) = -0.047236963018534195
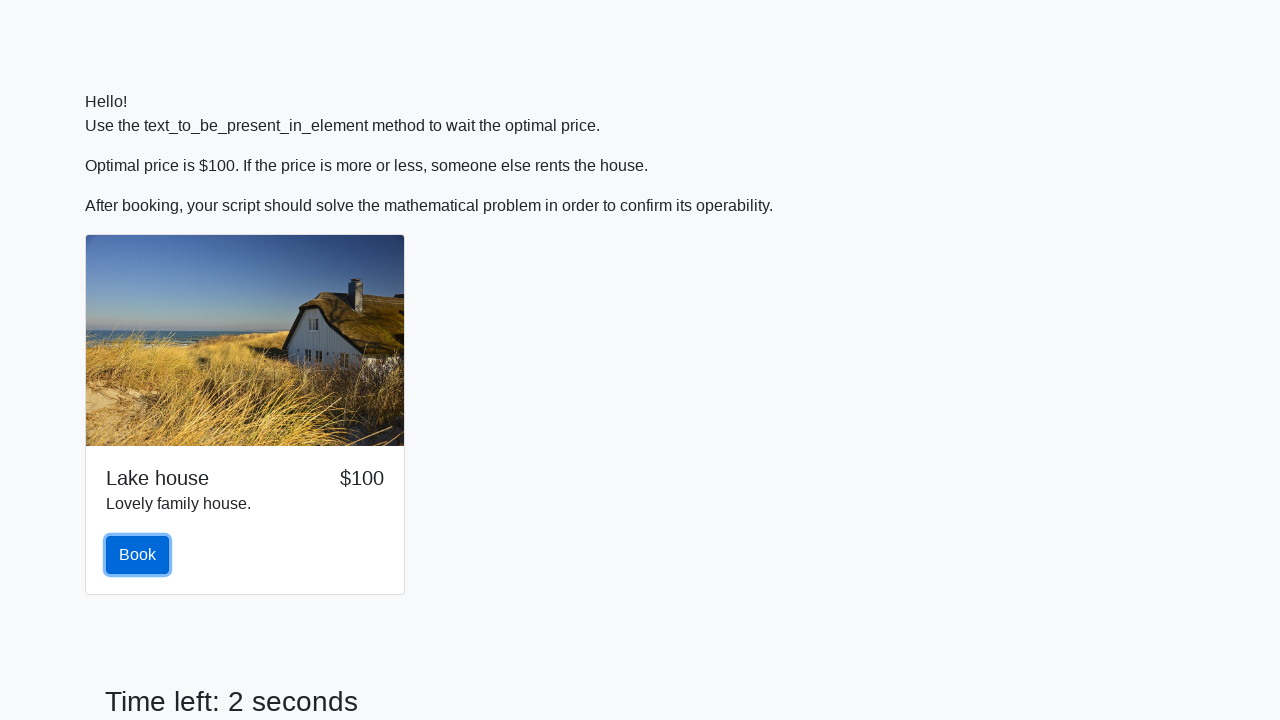

Filled answer field with calculated value: -0.047236963018534195 on #answer
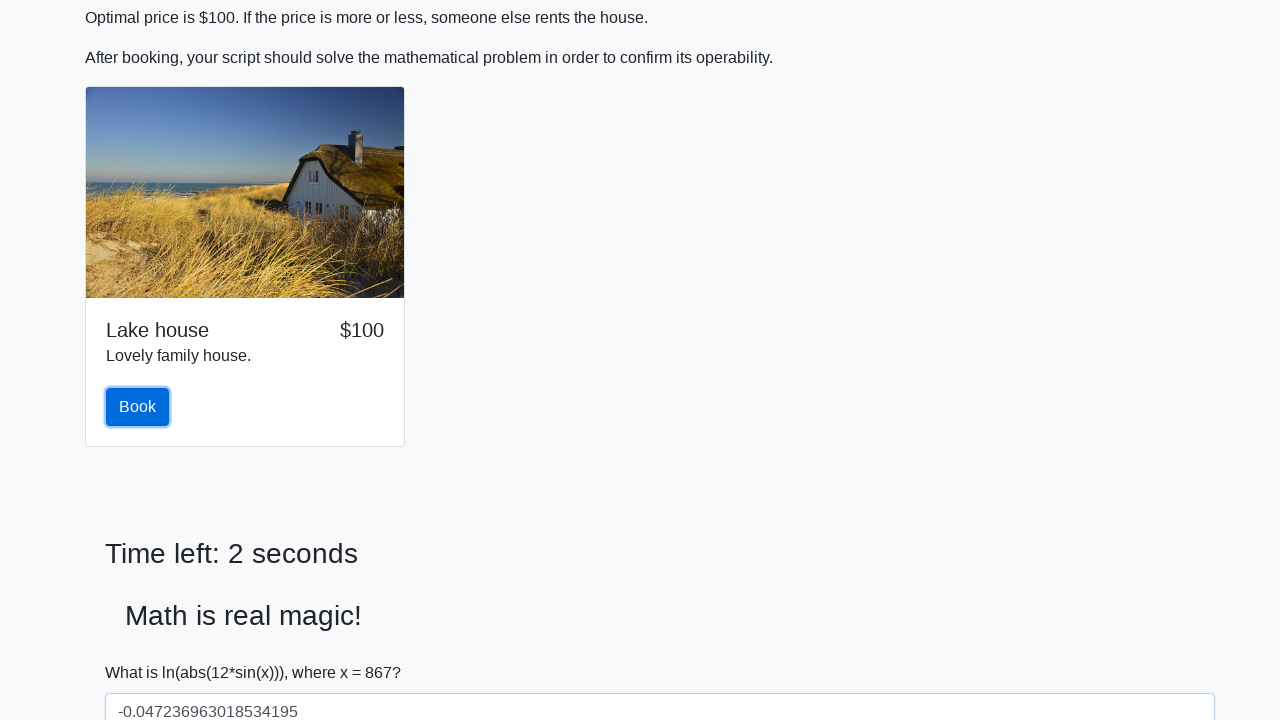

Clicked solve button to submit answer at (143, 651) on #solve
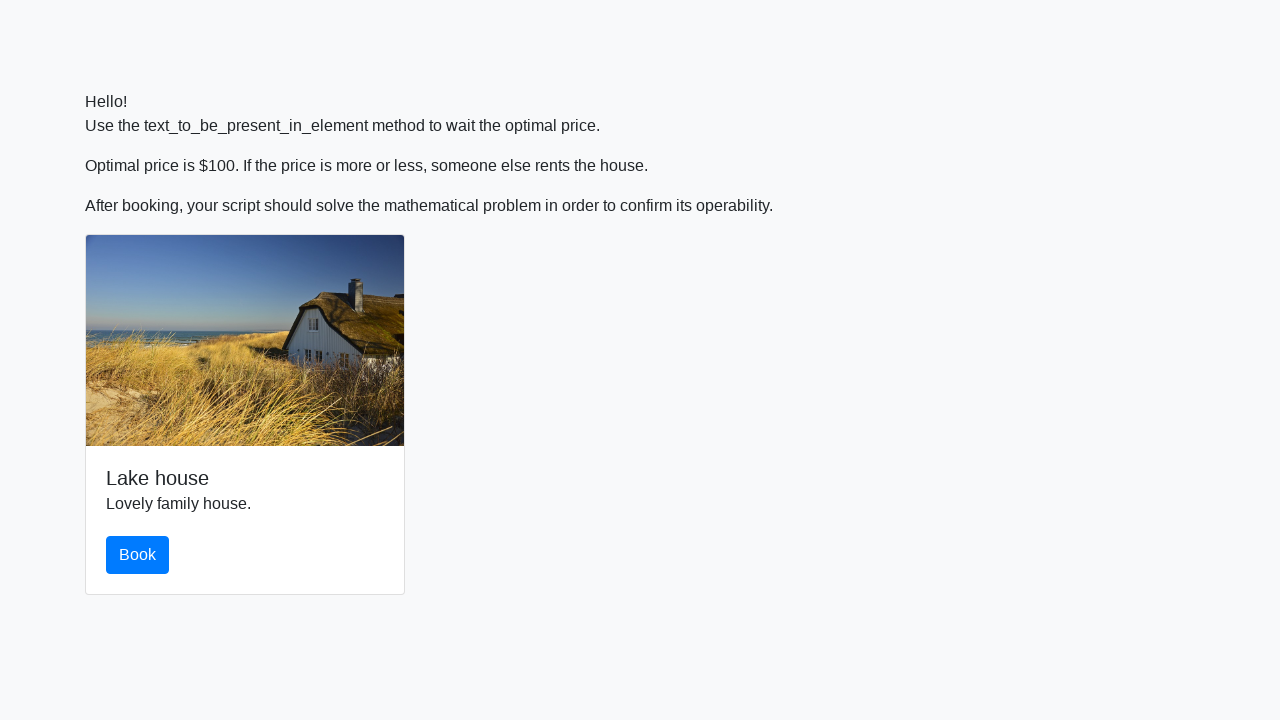

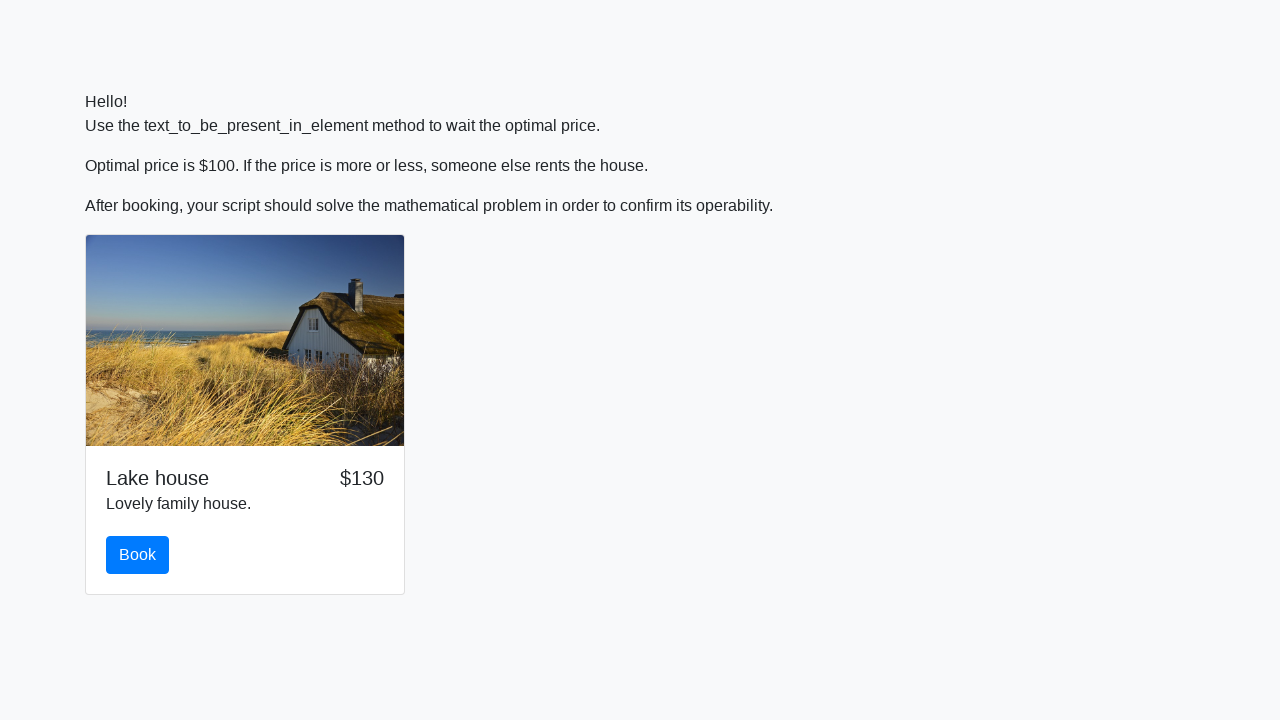